Tests form submission inside an iframe by entering first name, last name, clicking submit, and validating the result message outside the iframe

Starting URL: https://techglobal-training.com/frontend/iframes

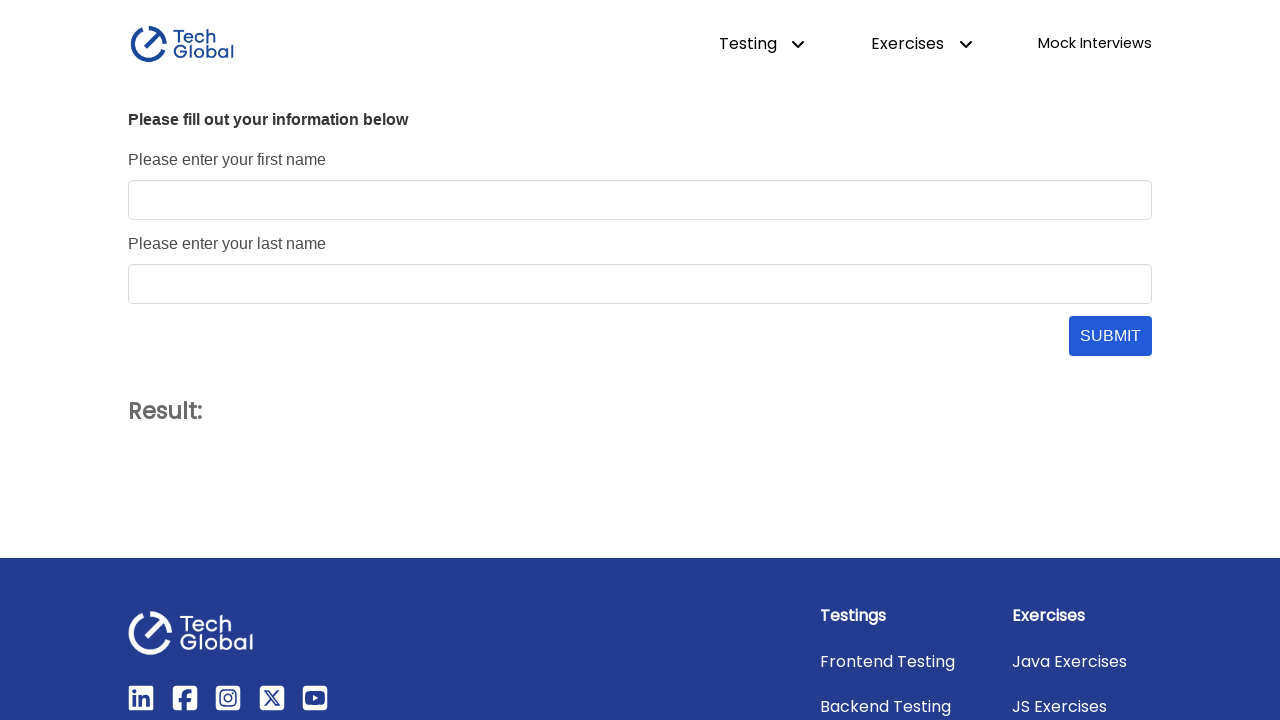

Located iframe with ID 'form_frame'
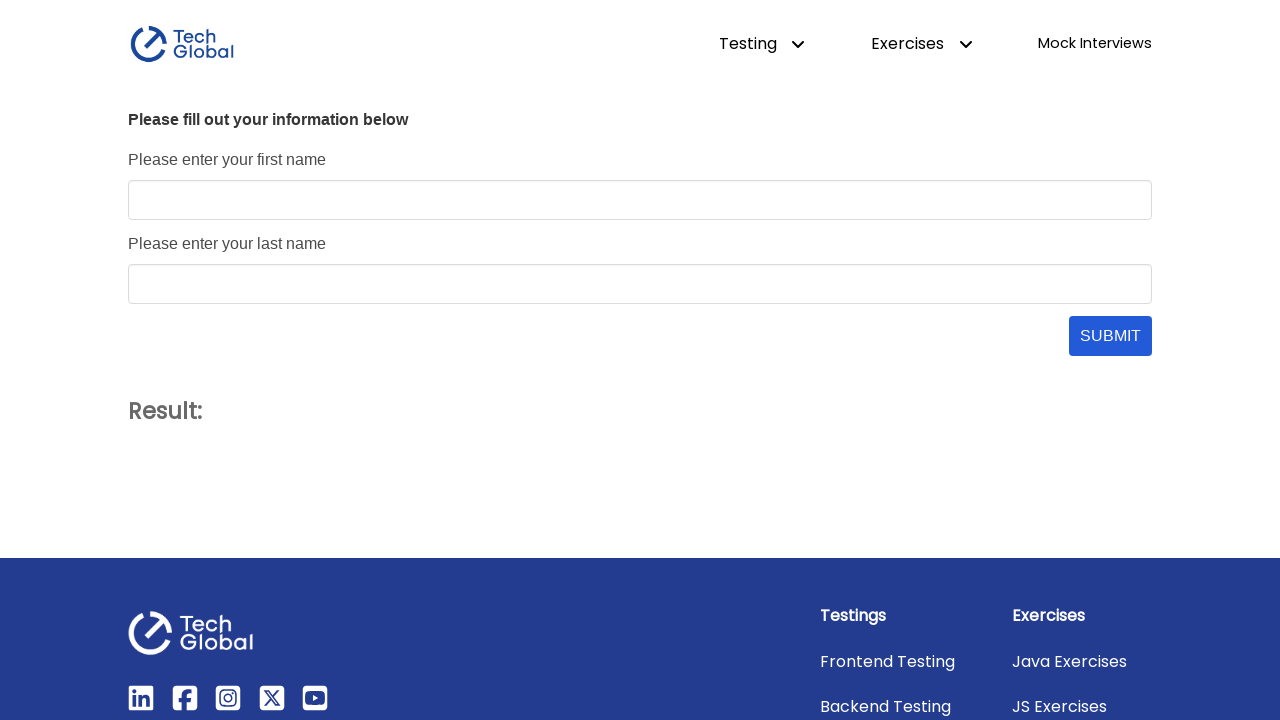

Entered 'John' in first name field inside iframe on #form_frame >> internal:control=enter-frame >> #first_name
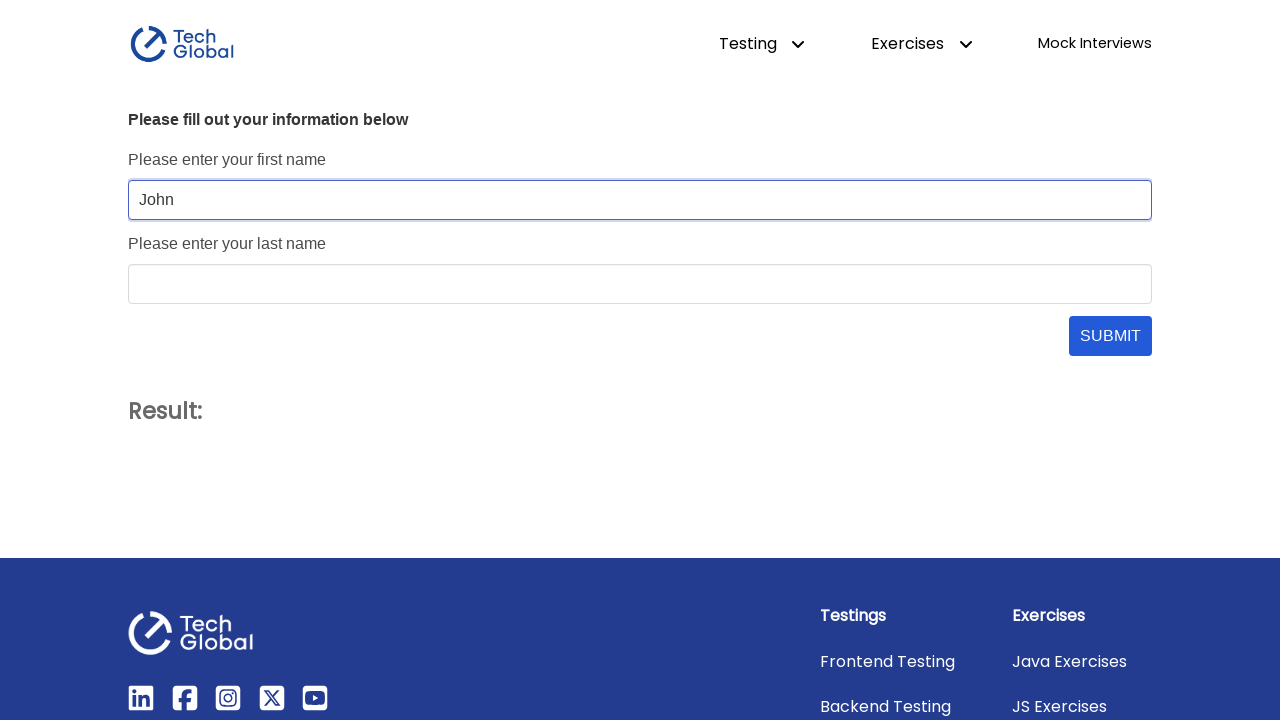

Entered 'Doe' in last name field inside iframe on #form_frame >> internal:control=enter-frame >> #last_name
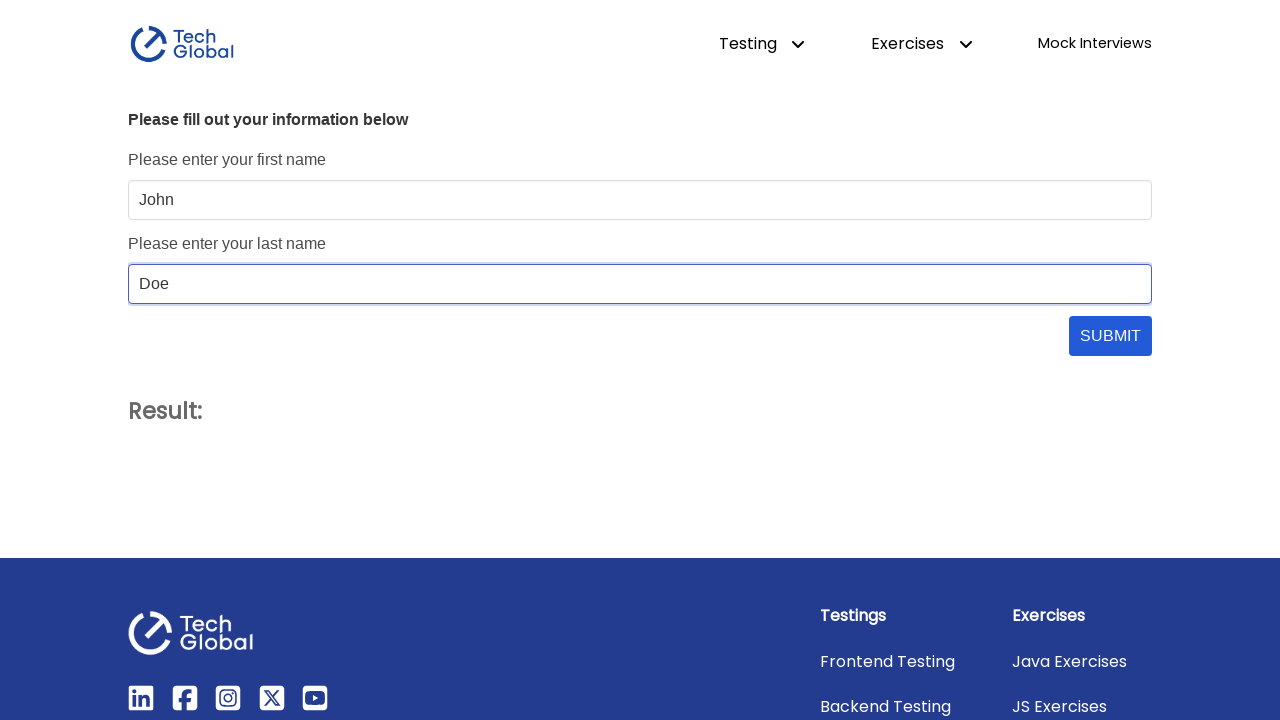

Clicked submit button inside iframe at (1110, 336) on #form_frame >> internal:control=enter-frame >> #submit
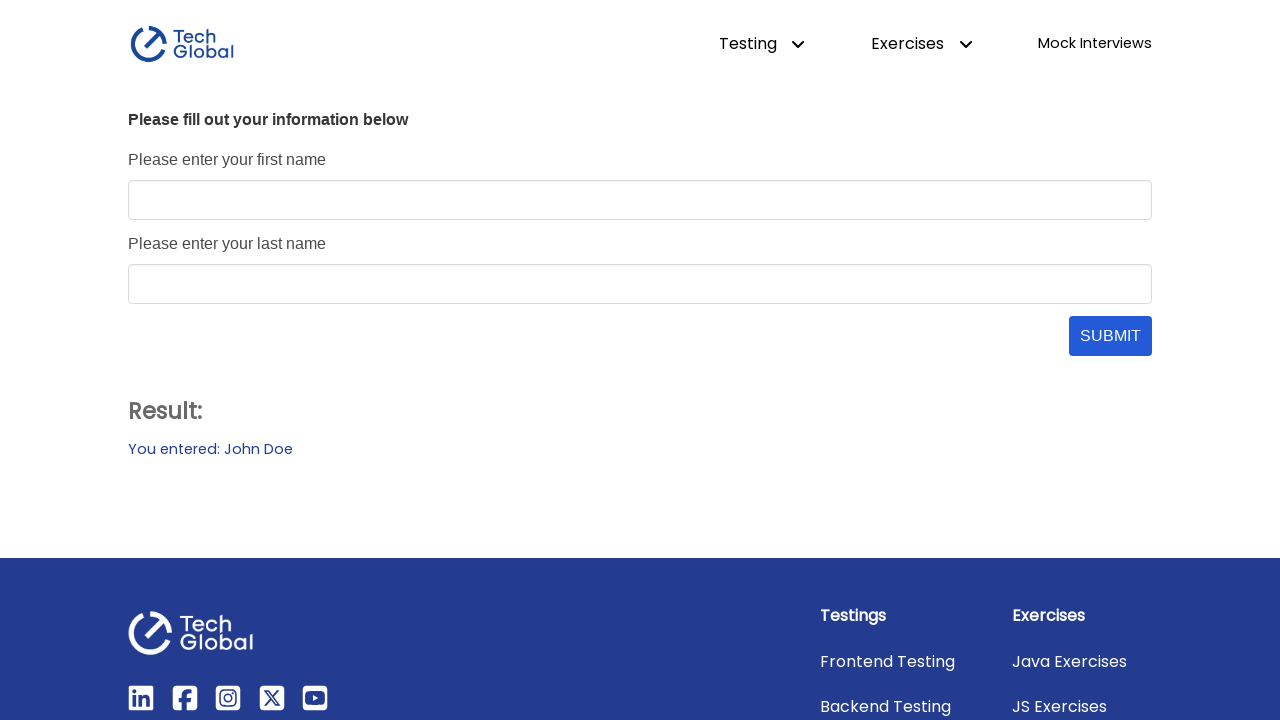

Located result element on main page
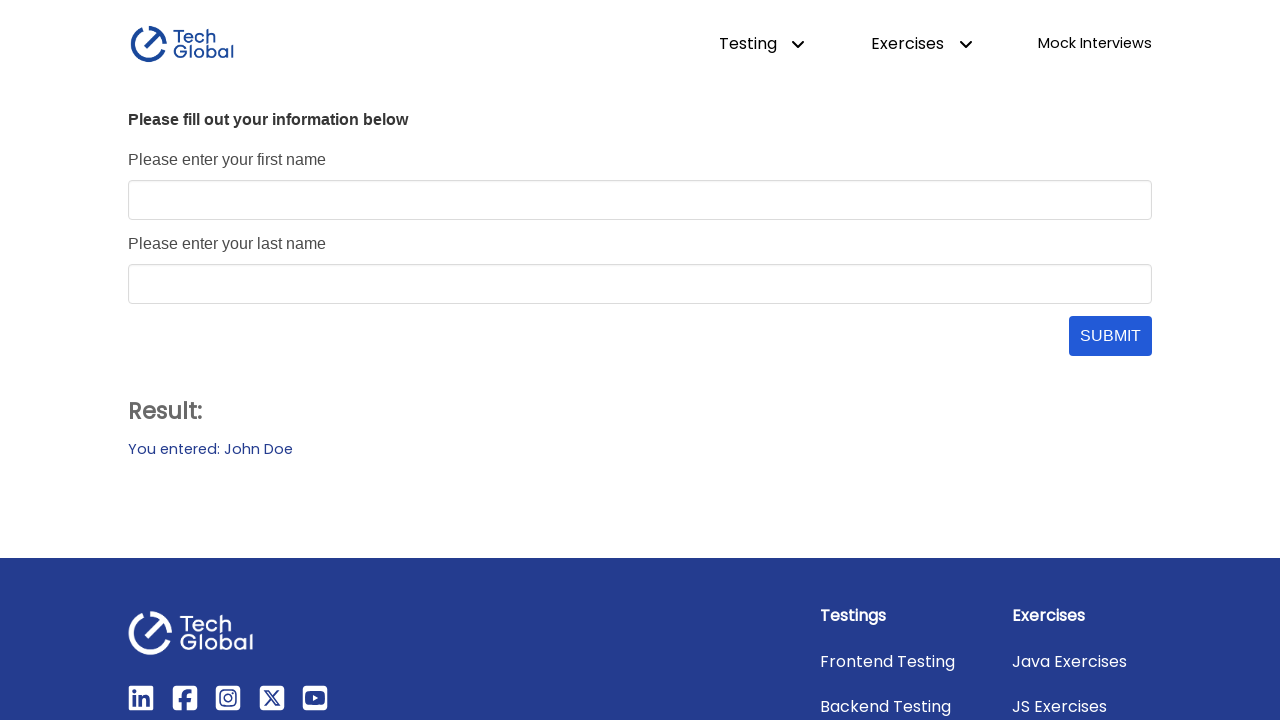

Result message became visible on main page
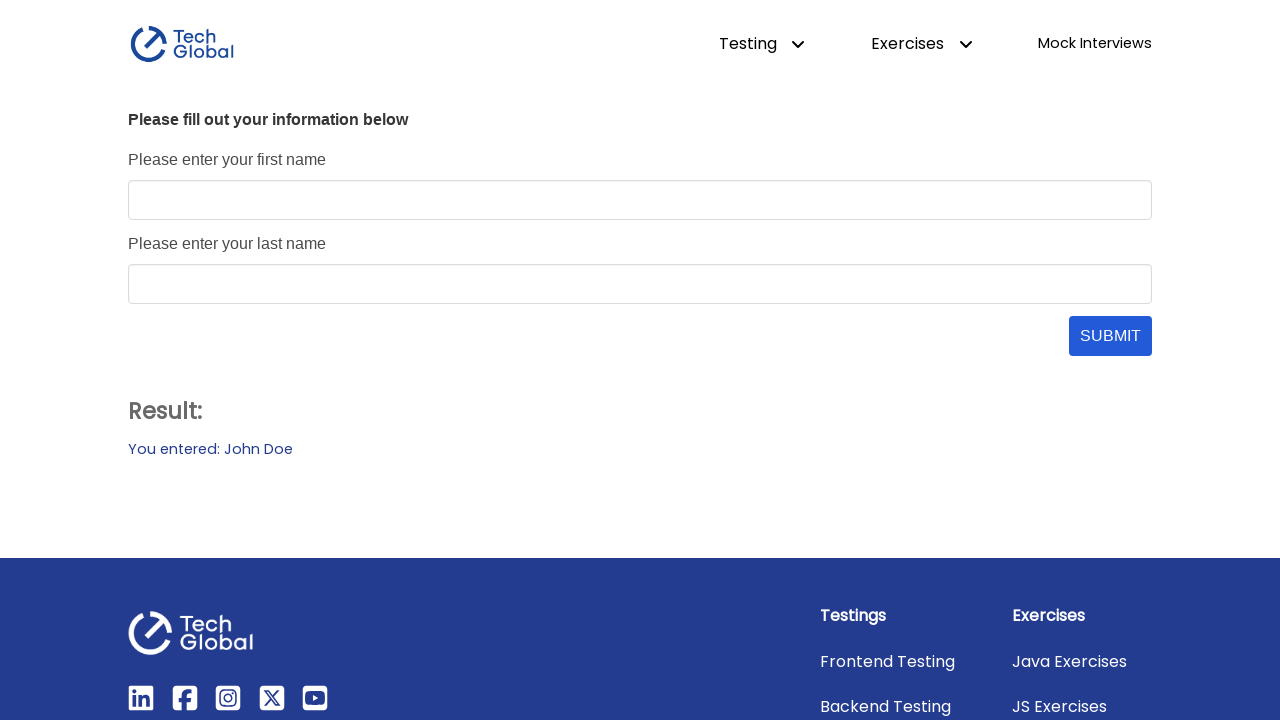

Verified result message displays 'You entered: John Doe'
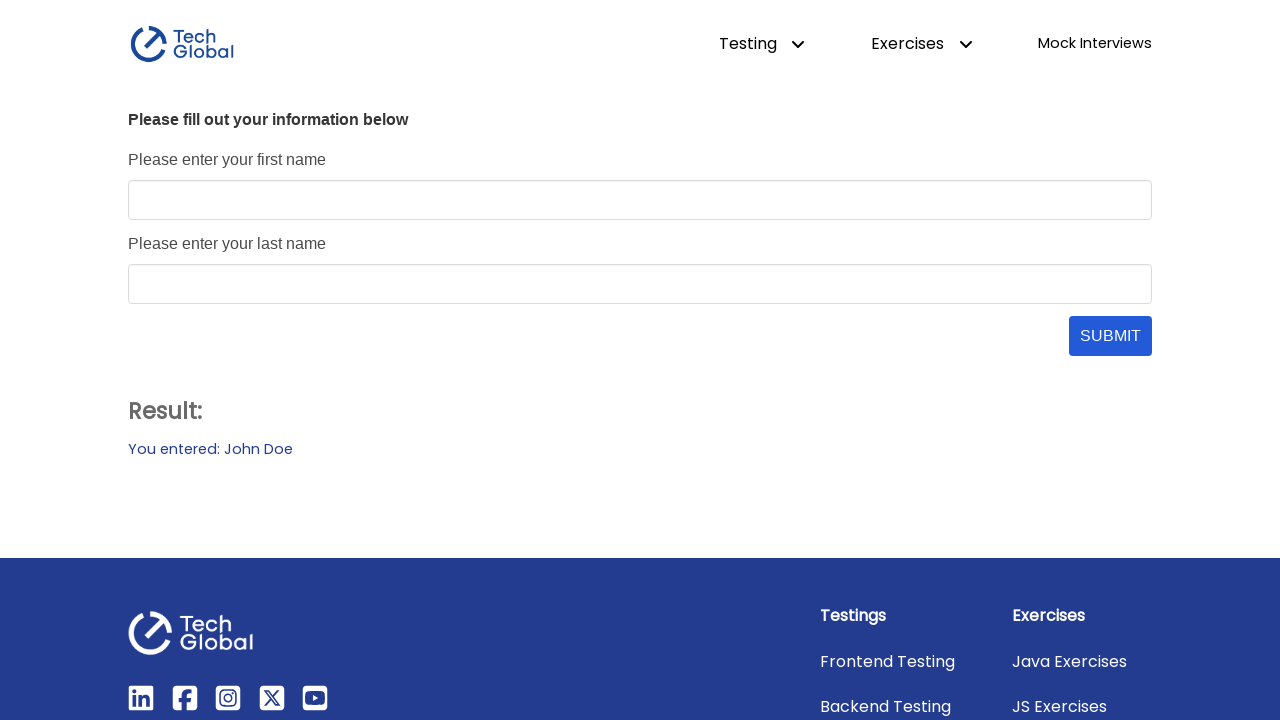

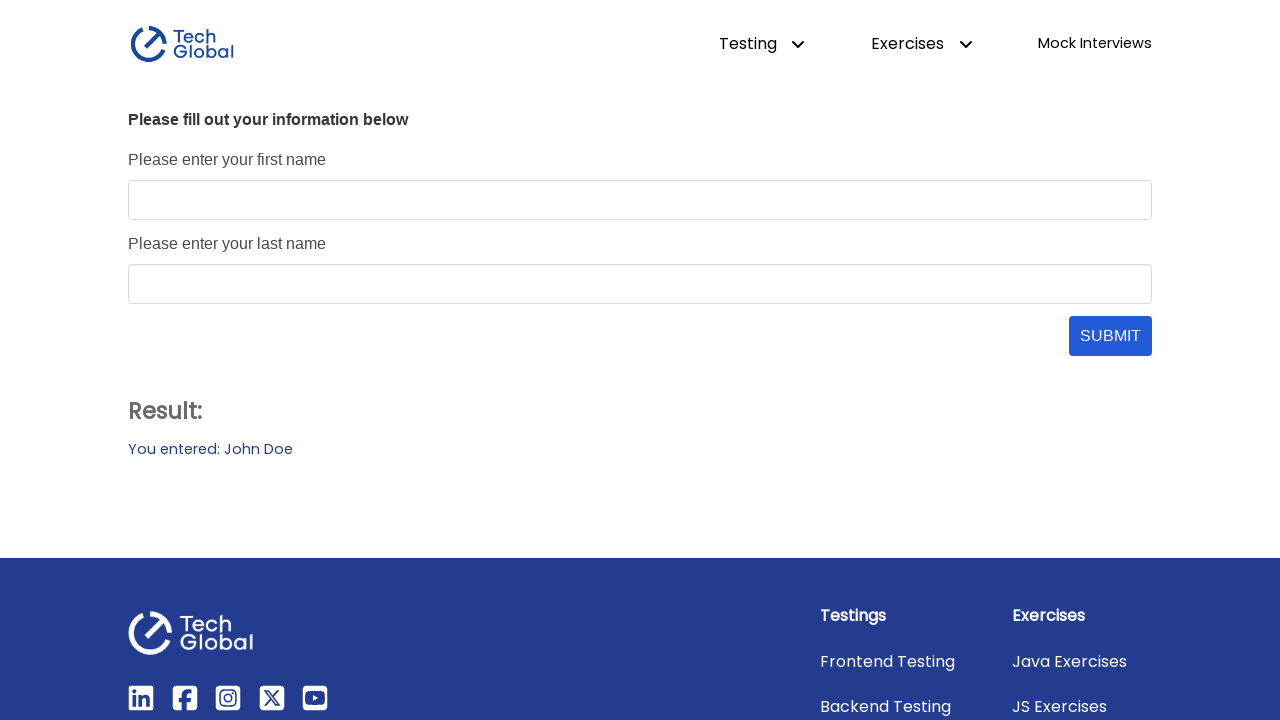